Tests checkbox, dropdown, and alert functionality by selecting a checkbox, using its label text to select a dropdown option, entering the same text in an input field, and verifying the alert message contains the expected value.

Starting URL: https://www.rahulshettyacademy.com/AutomationPractice/

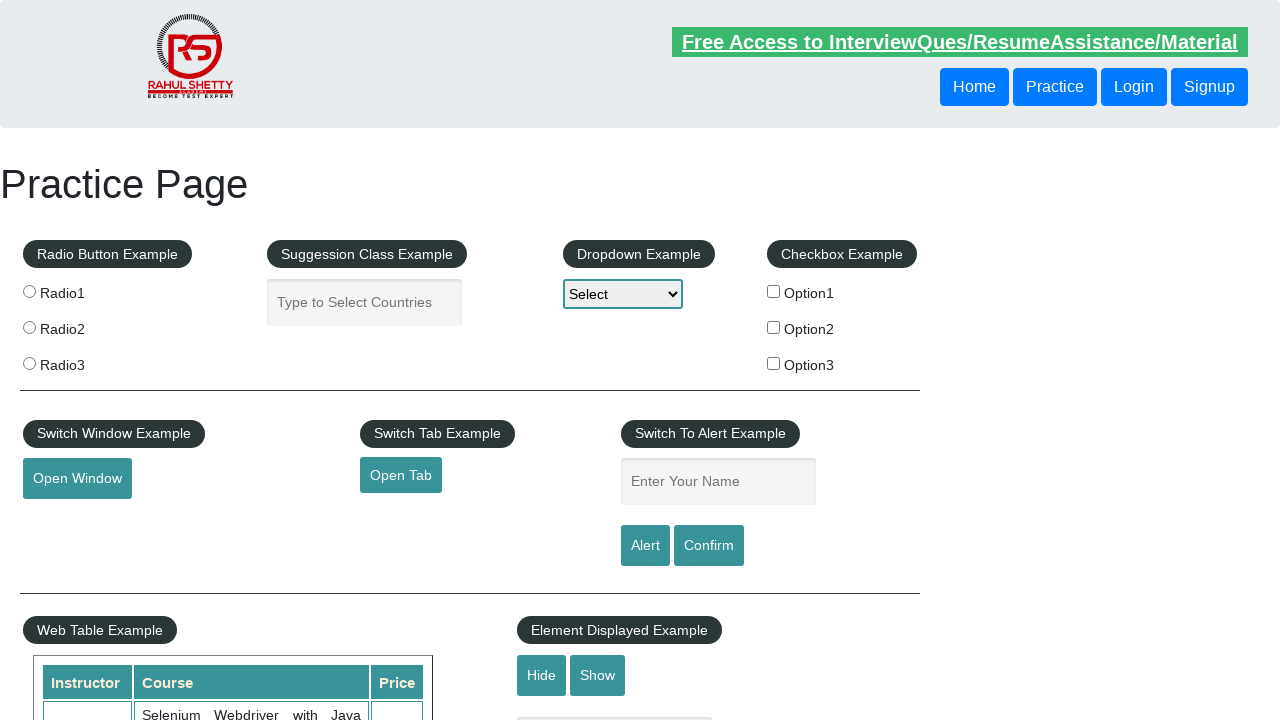

Clicked on the second checkbox (Option2) at (774, 327) on //div[@id='checkbox-example']/fieldset/label[2]/input
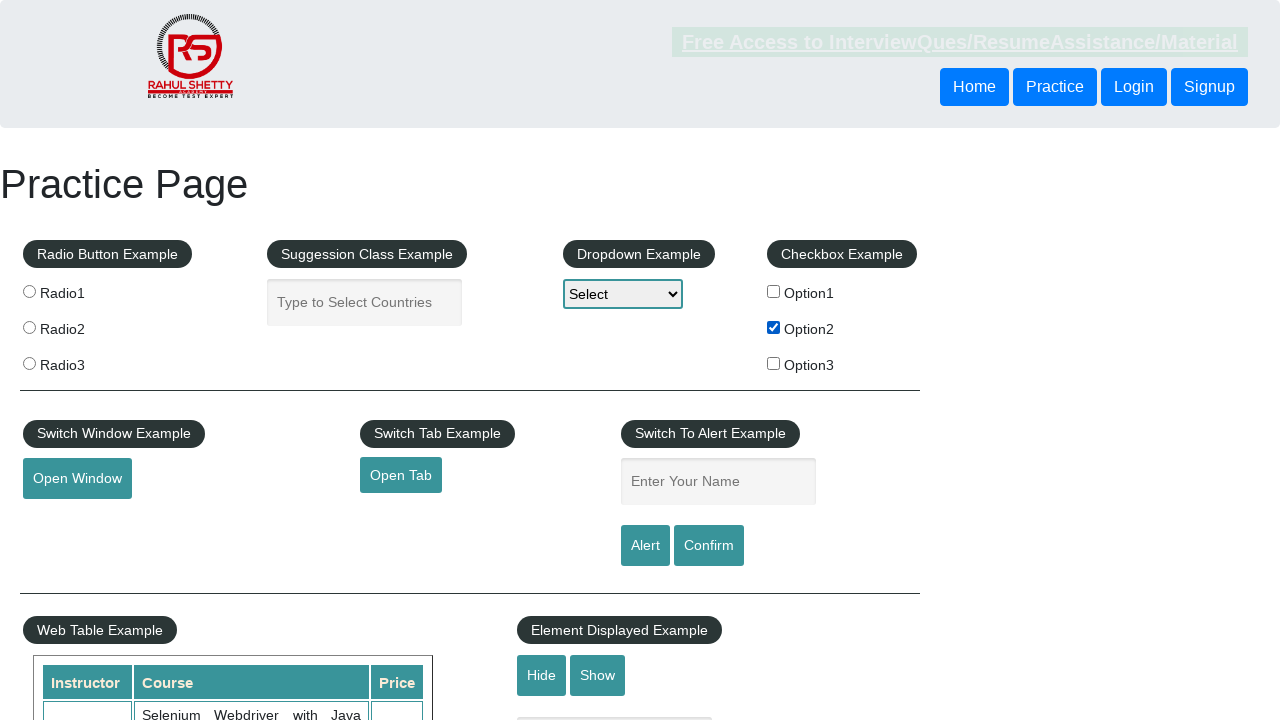

Extracted checkbox label text: 'Option2'
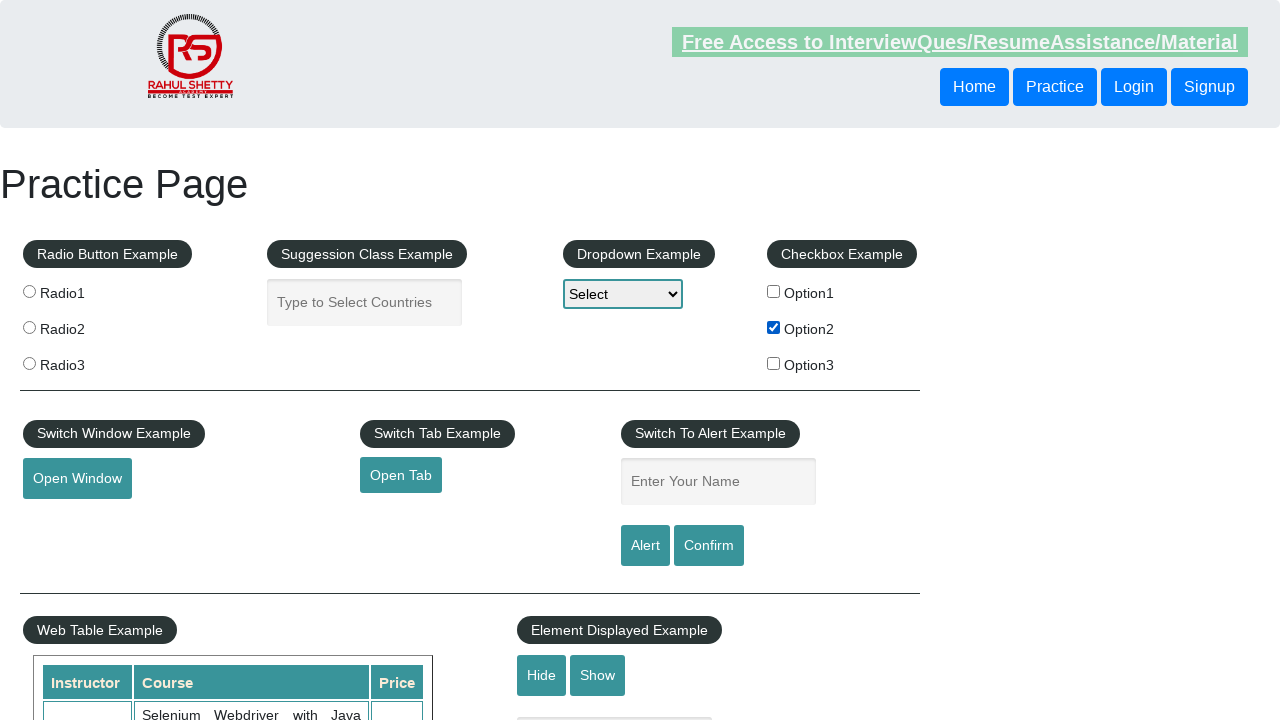

Clicked on the dropdown to open it at (623, 294) on #dropdown-class-example
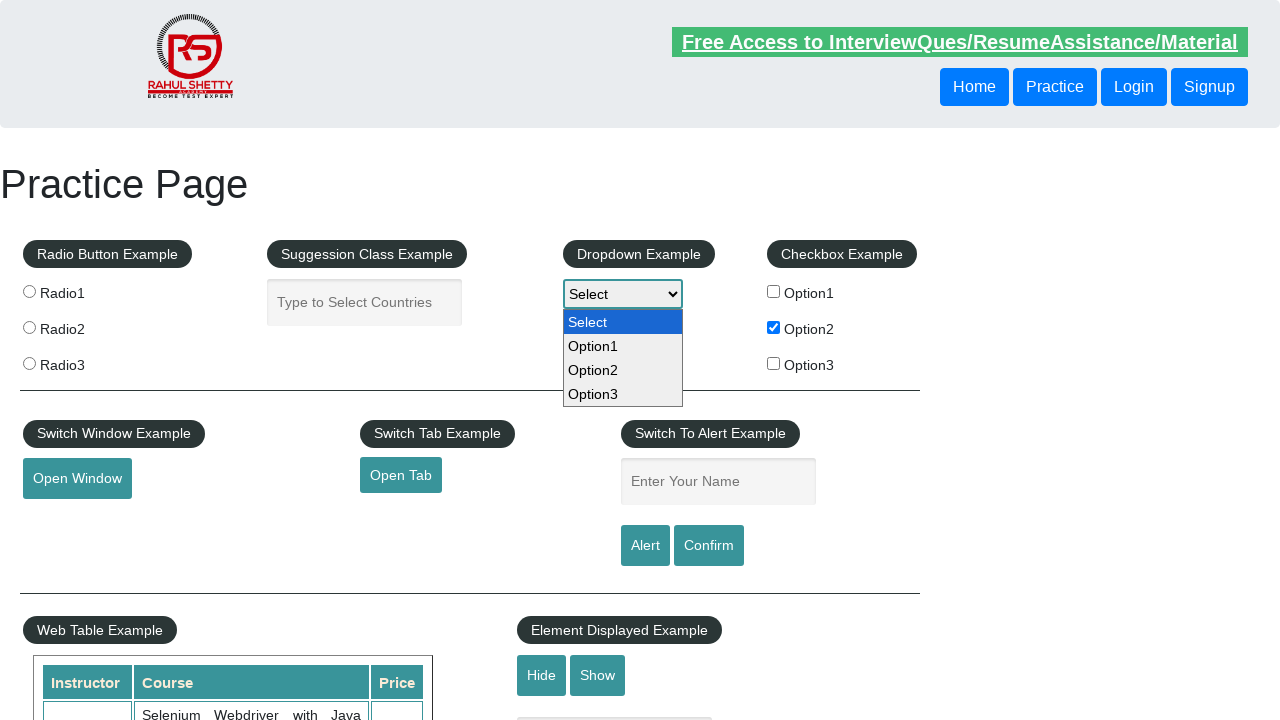

Selected dropdown option matching label text: 'Option2' on #dropdown-class-example
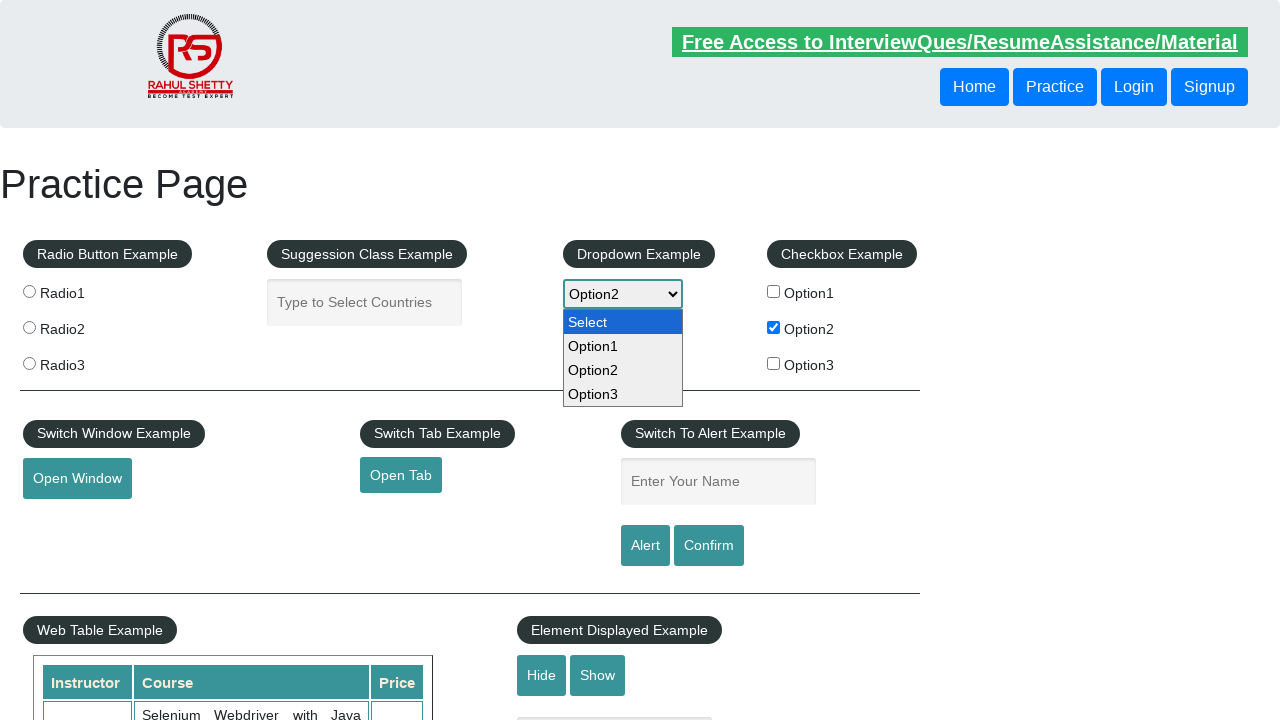

Filled text input field with: 'Option2' on input[name='enter-name']
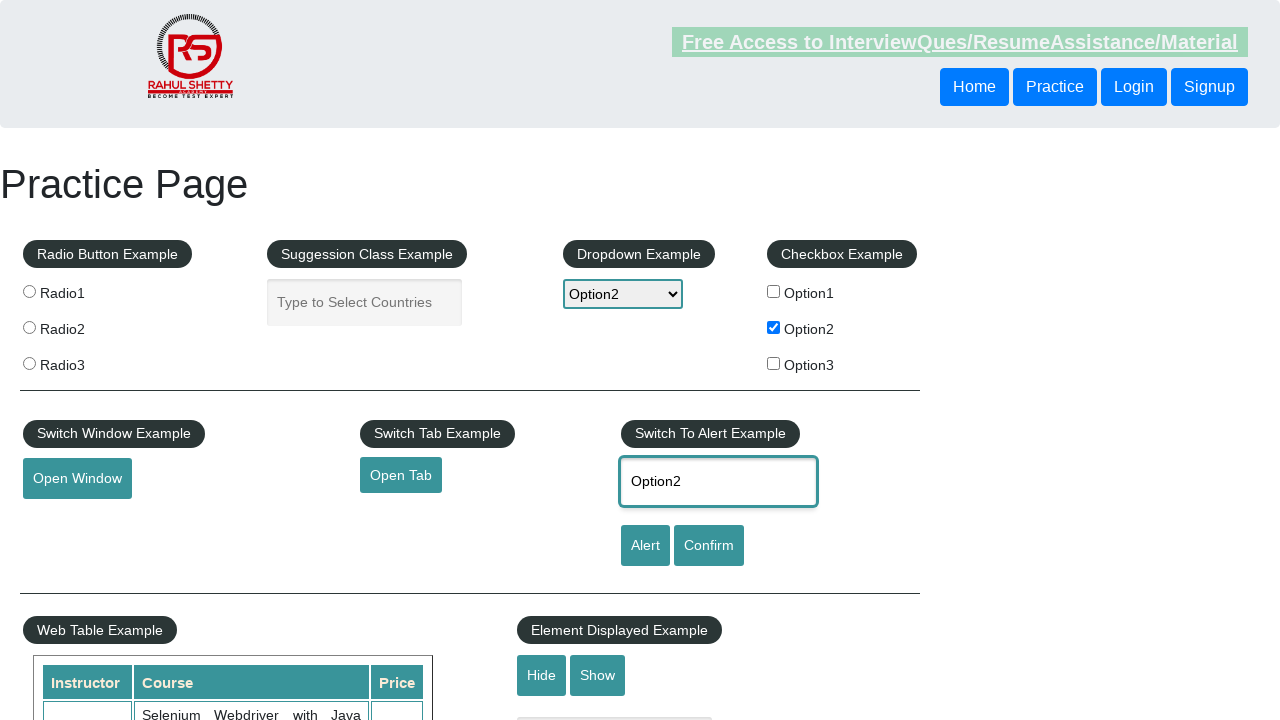

Clicked the alert button to trigger alert dialog at (645, 546) on #alertbtn
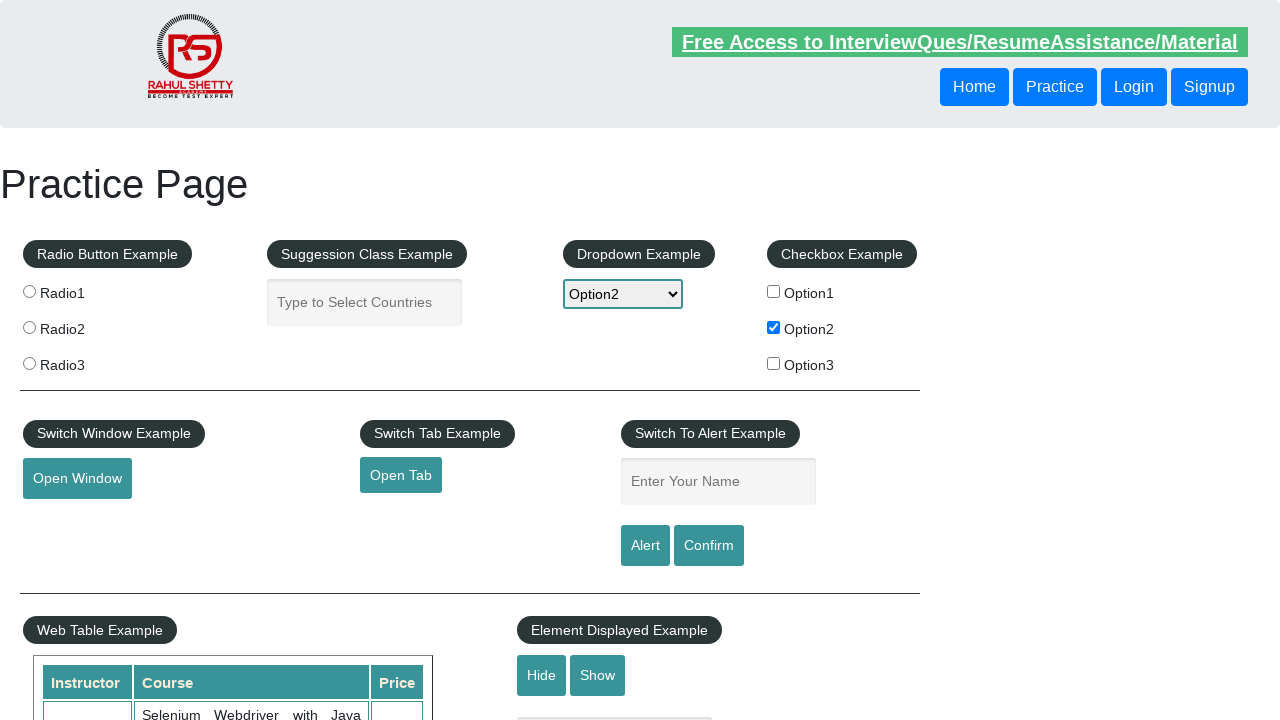

Set up alert dialog handler to accept the dialog
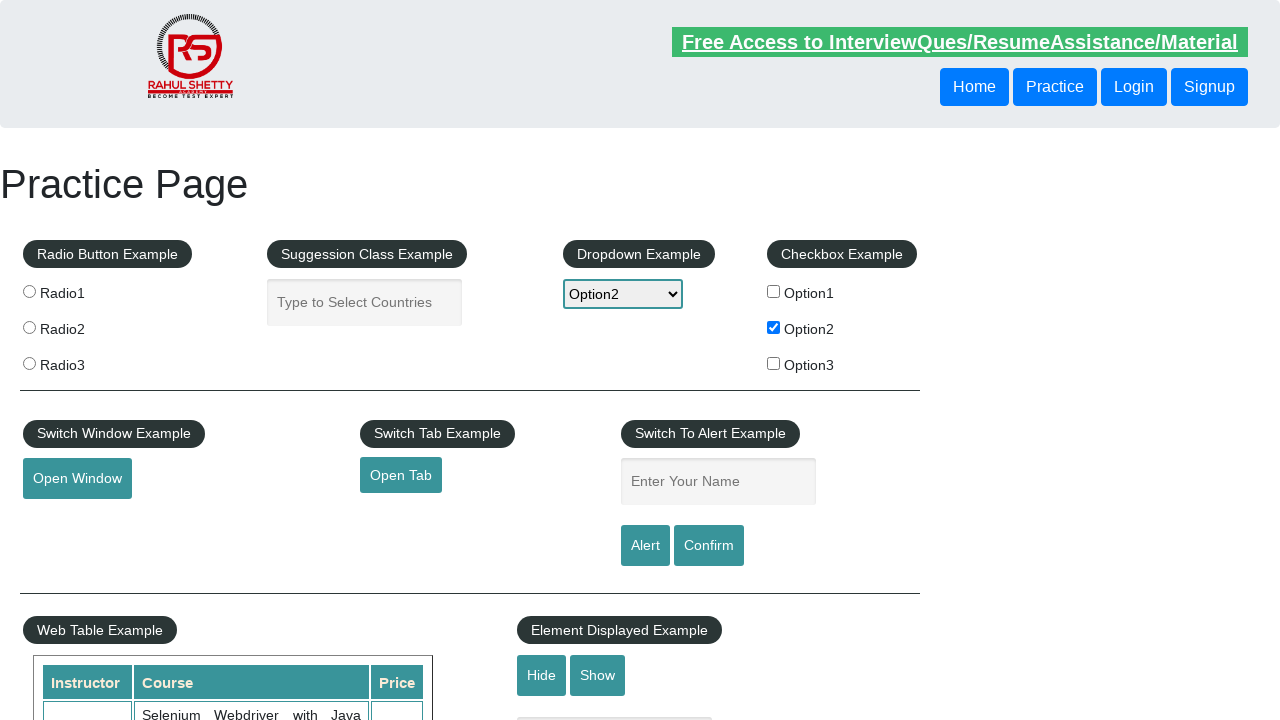

Waited 500ms for alert to be processed
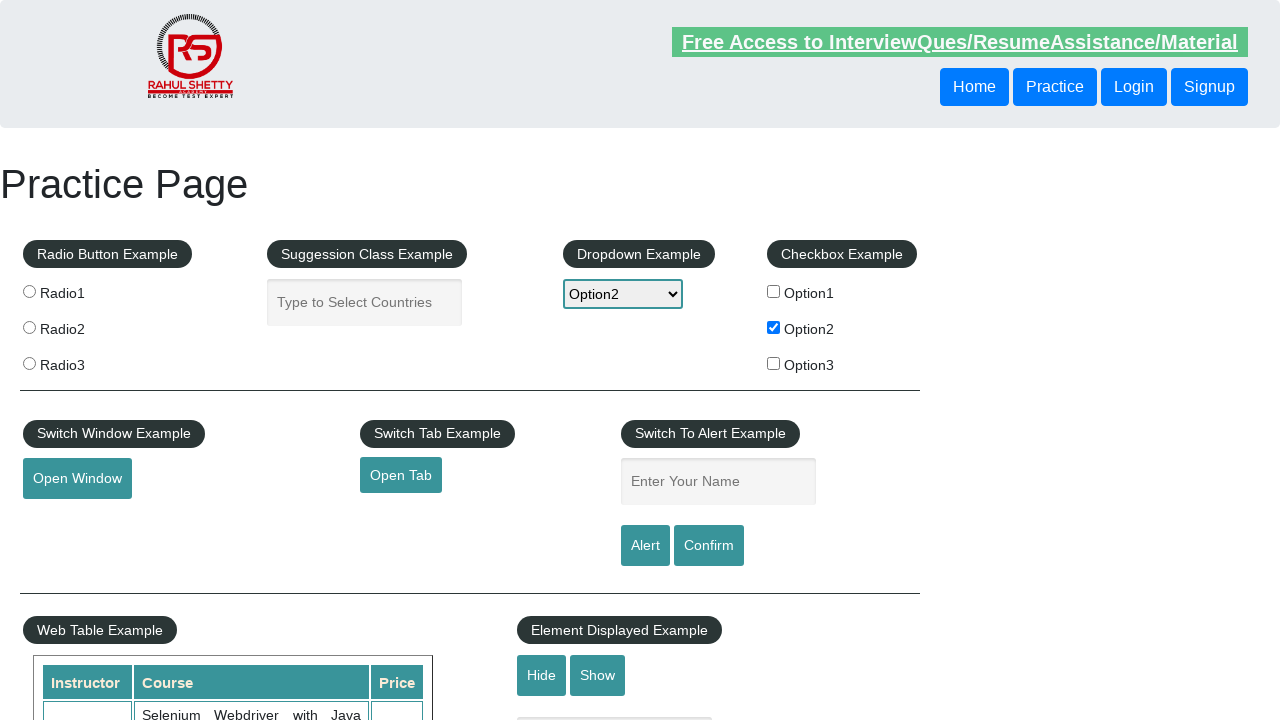

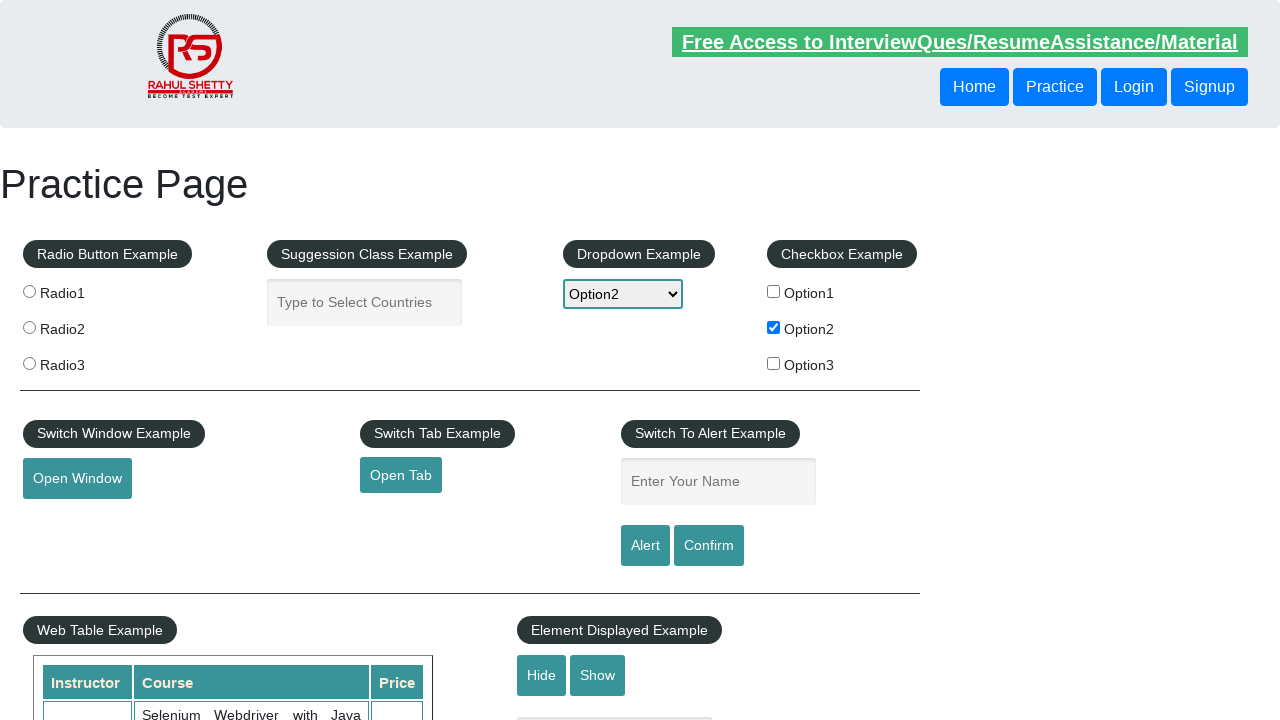